Tests JavaScript alert handling by clicking buttons that trigger JS Alert, JS Confirm (dismissing it), and JS Prompt (entering text and accepting)

Starting URL: https://the-internet.herokuapp.com/javascript_alerts

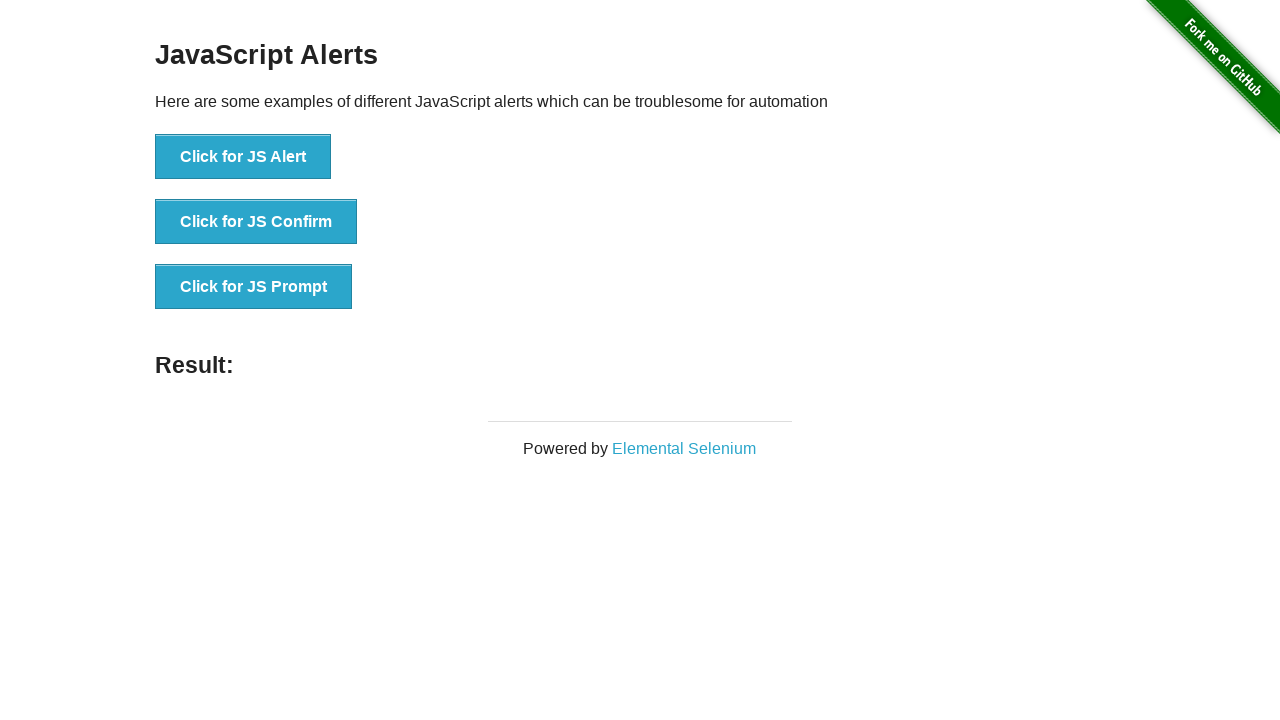

Clicked 'Click for JS Alert' button at (243, 157) on xpath=//button[normalize-space()='Click for JS Alert']
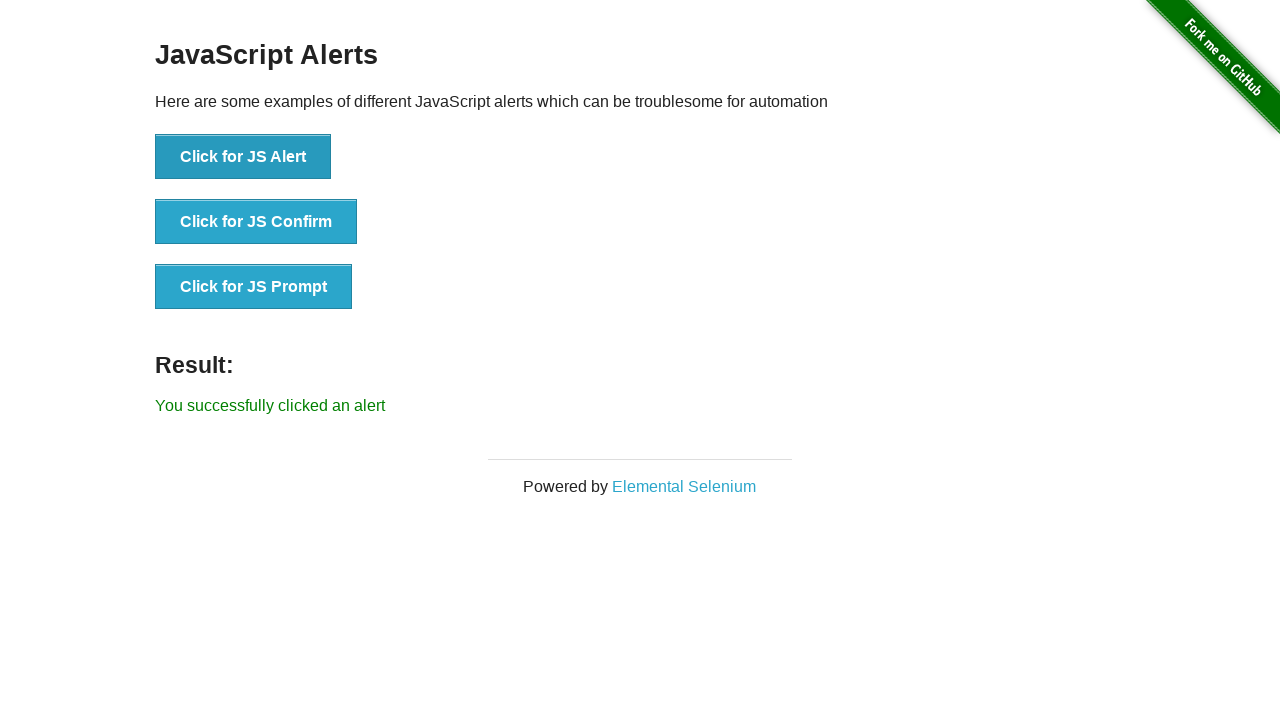

Set up dialog handler to accept JS Alert
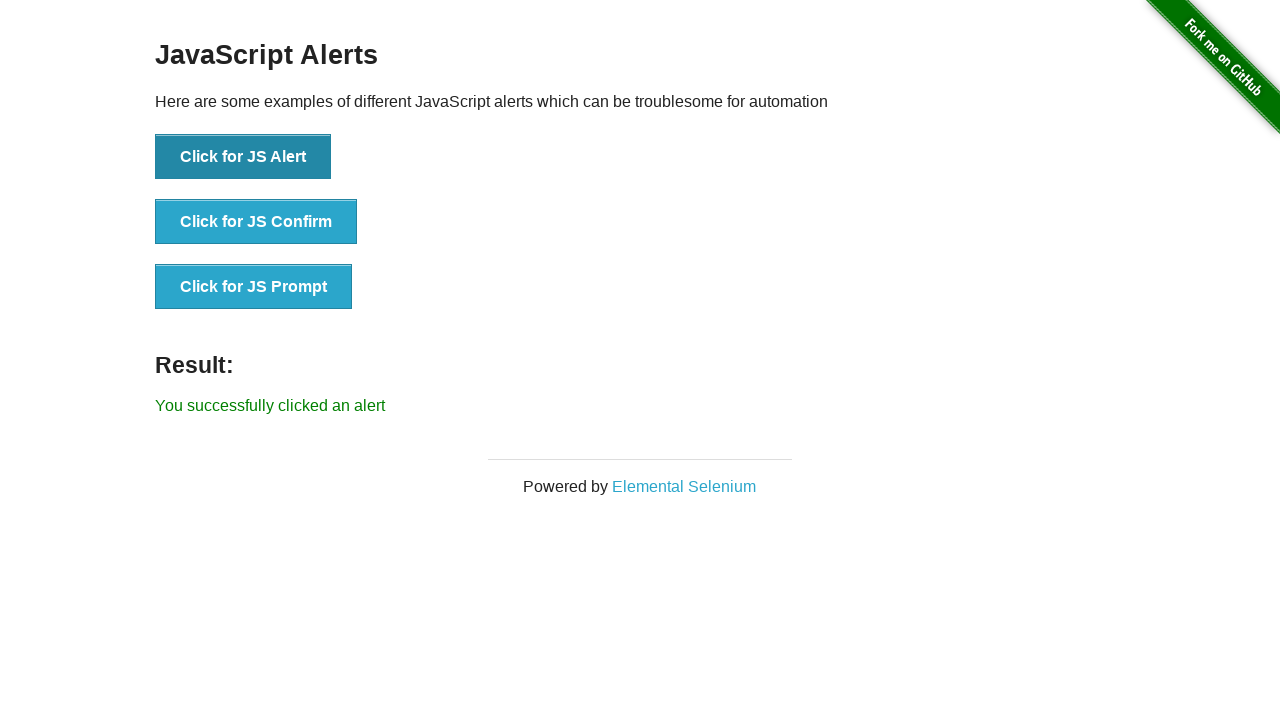

Waited 1000ms after JS Alert was accepted
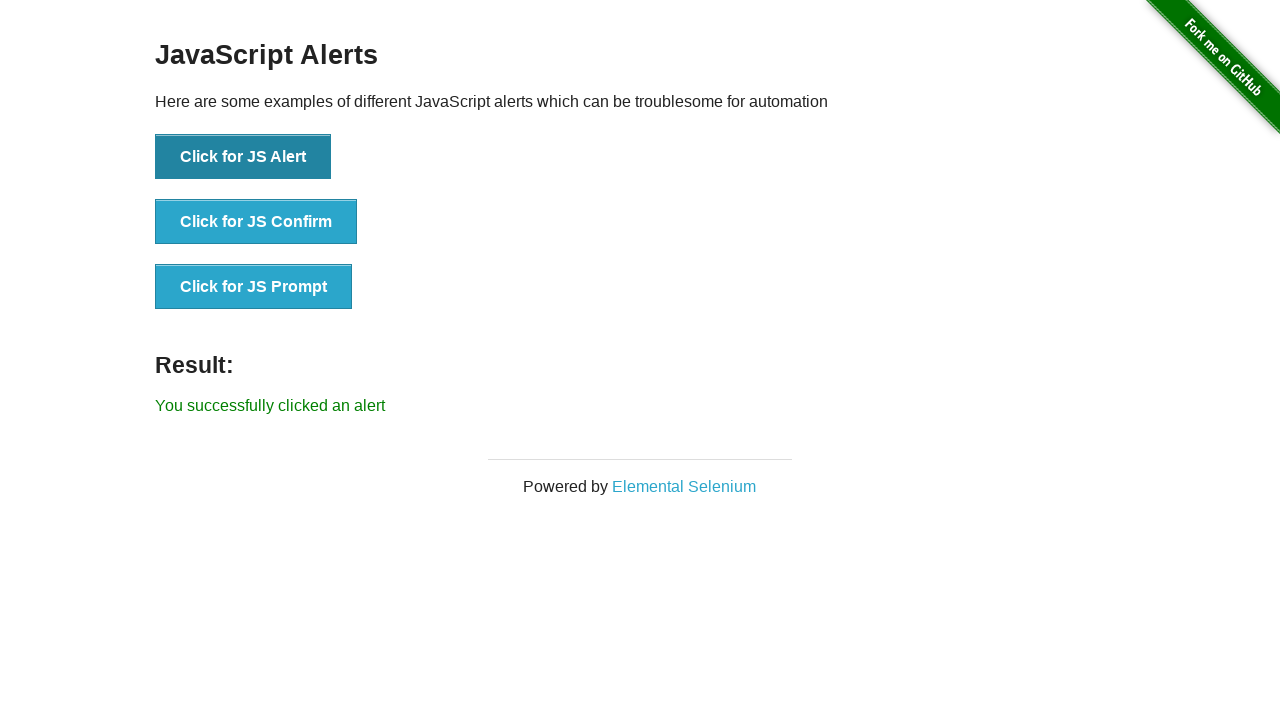

Set up dialog handler to dismiss JS Confirm
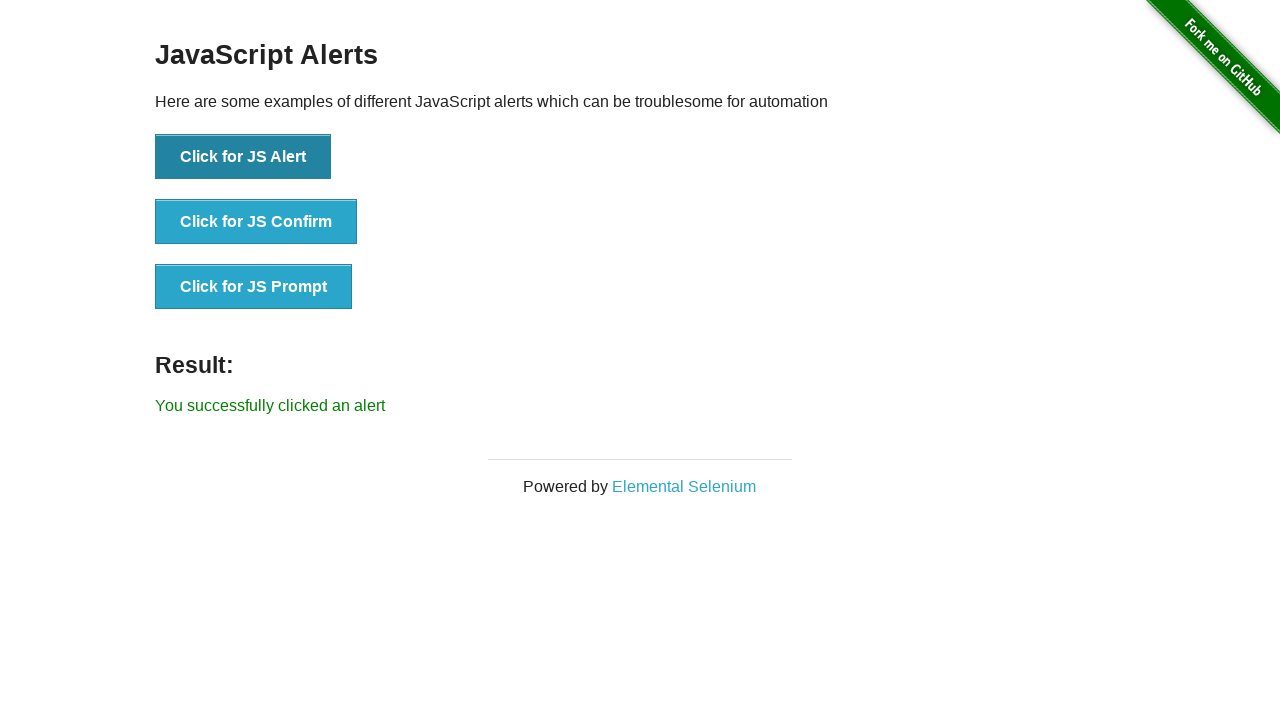

Clicked 'Click for JS Confirm' button at (256, 222) on xpath=//button[normalize-space()='Click for JS Confirm']
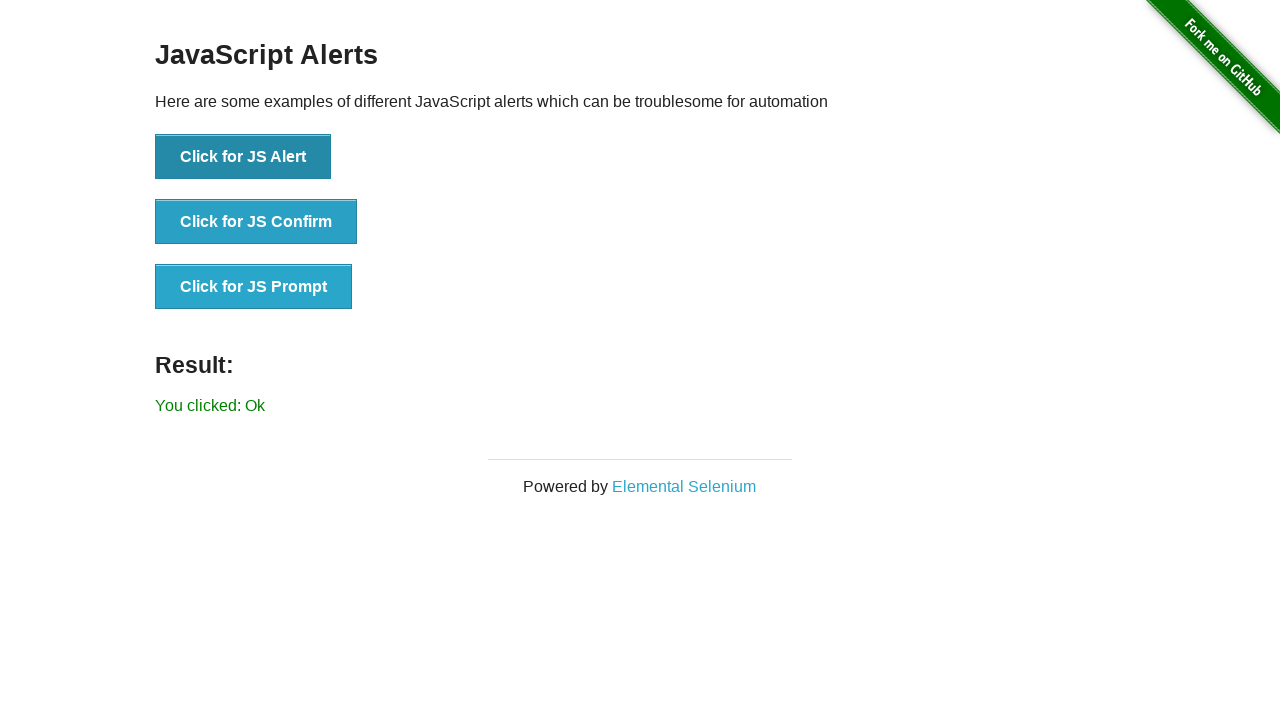

Waited 1000ms after JS Confirm was dismissed
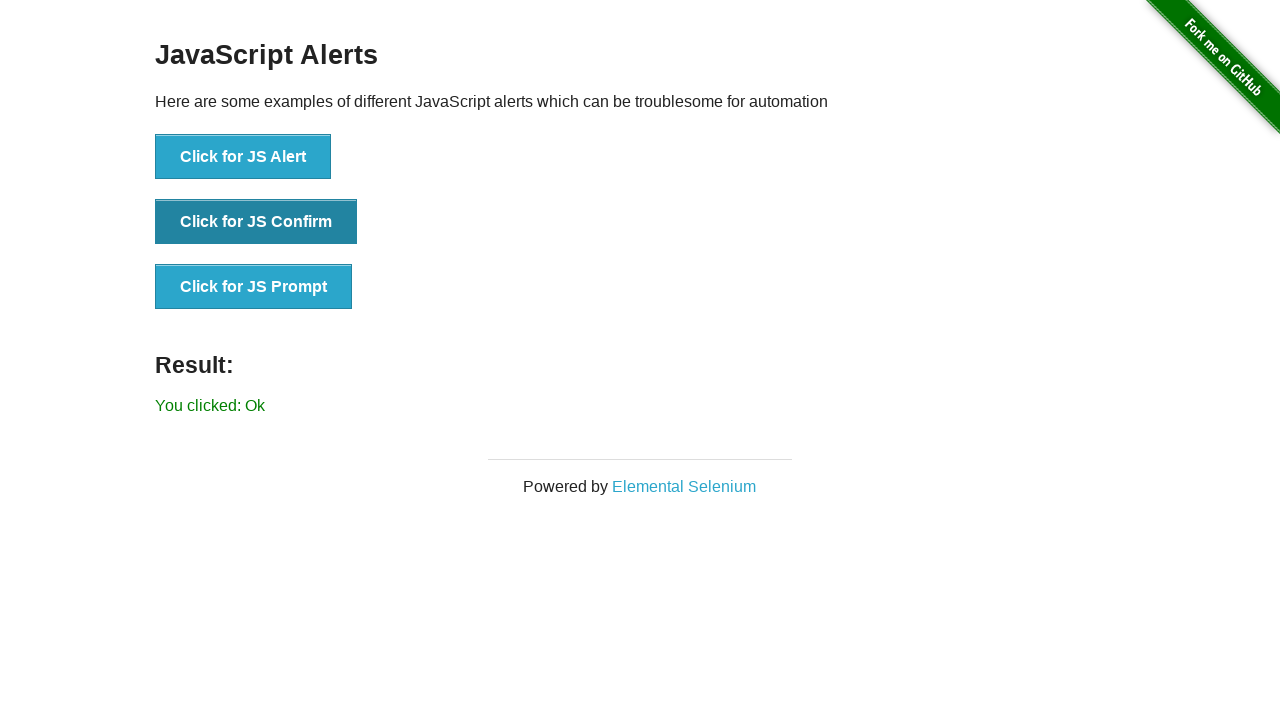

Set up dialog handler to accept JS Prompt with text 'This is Playwright testing JavaScript alerts concept'
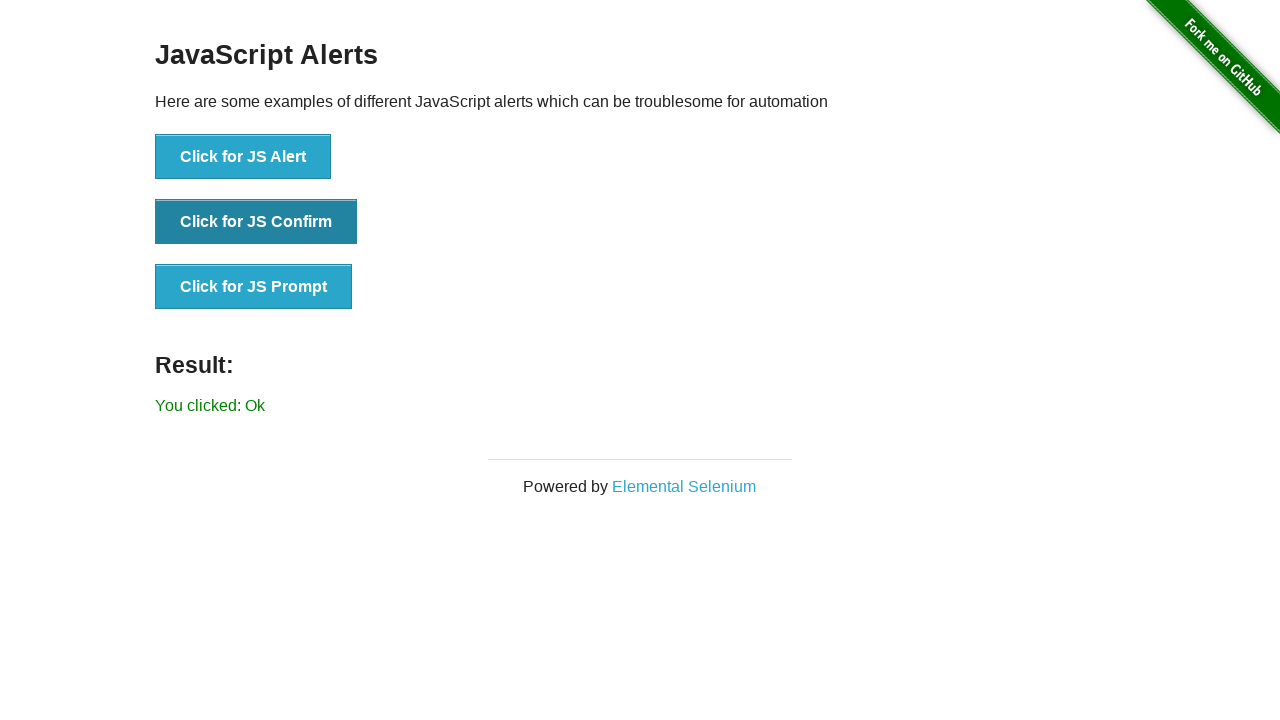

Clicked 'Click for JS Prompt' button at (254, 287) on xpath=//button[normalize-space()='Click for JS Prompt']
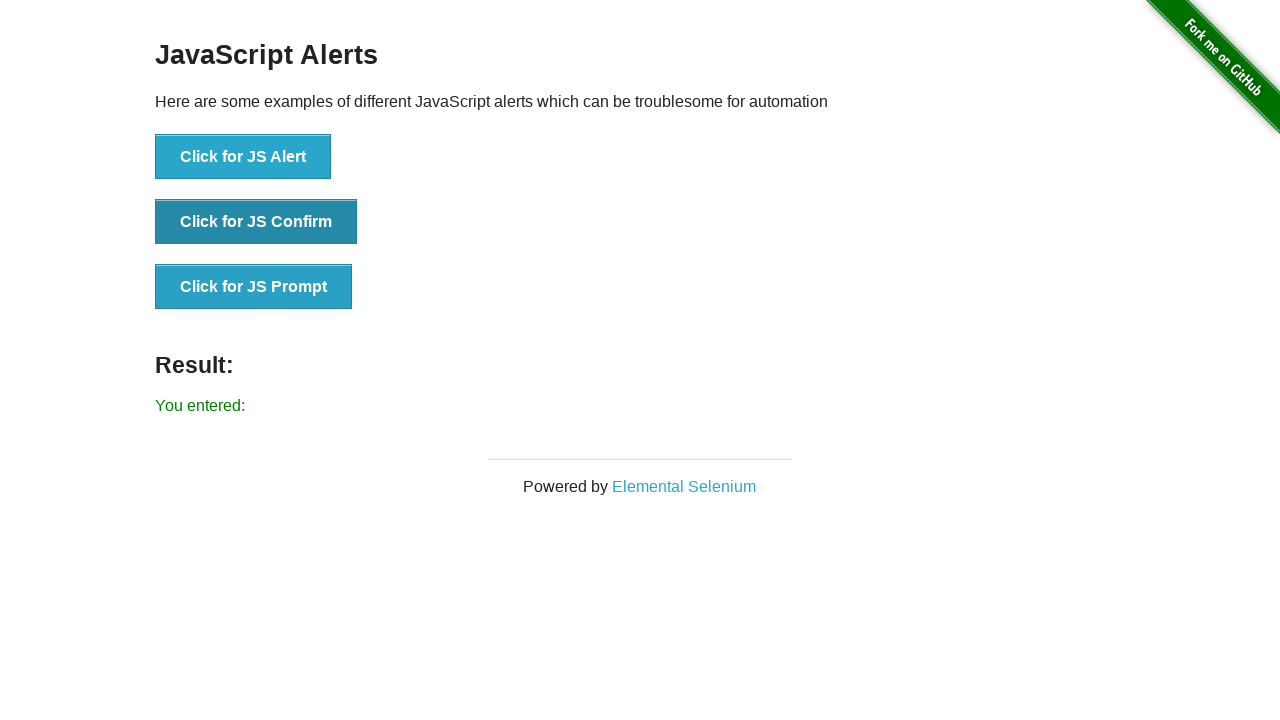

Waited 1000ms after JS Prompt was accepted
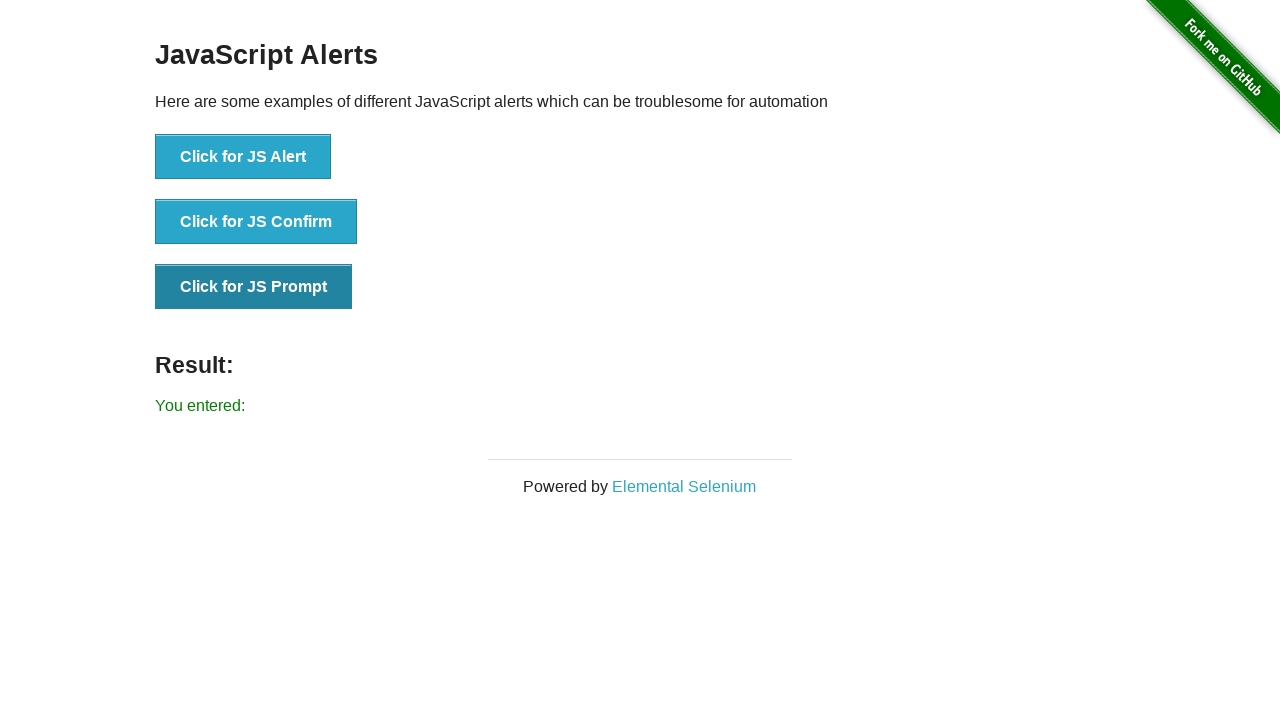

Verified result text element is displayed
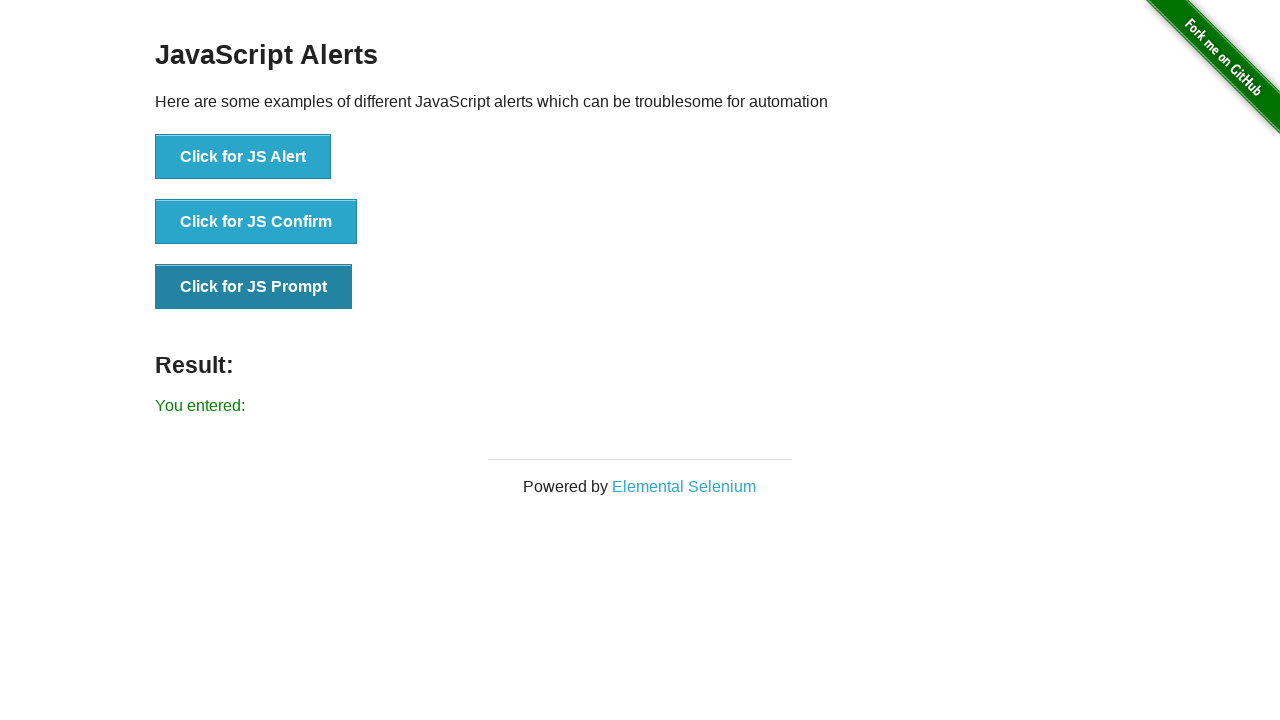

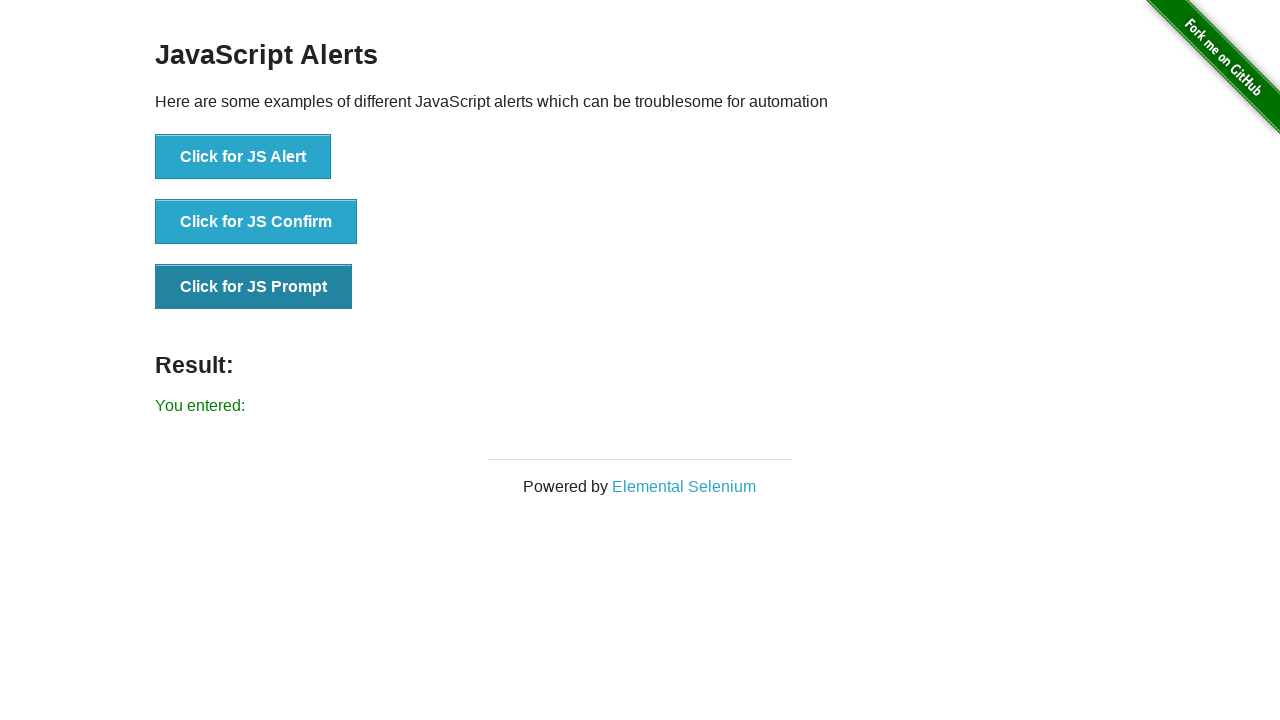